Tests show/hide element functionality by clicking hide and show buttons and verifying element visibility

Starting URL: https://rahulshettyacademy.com/AutomationPractice/

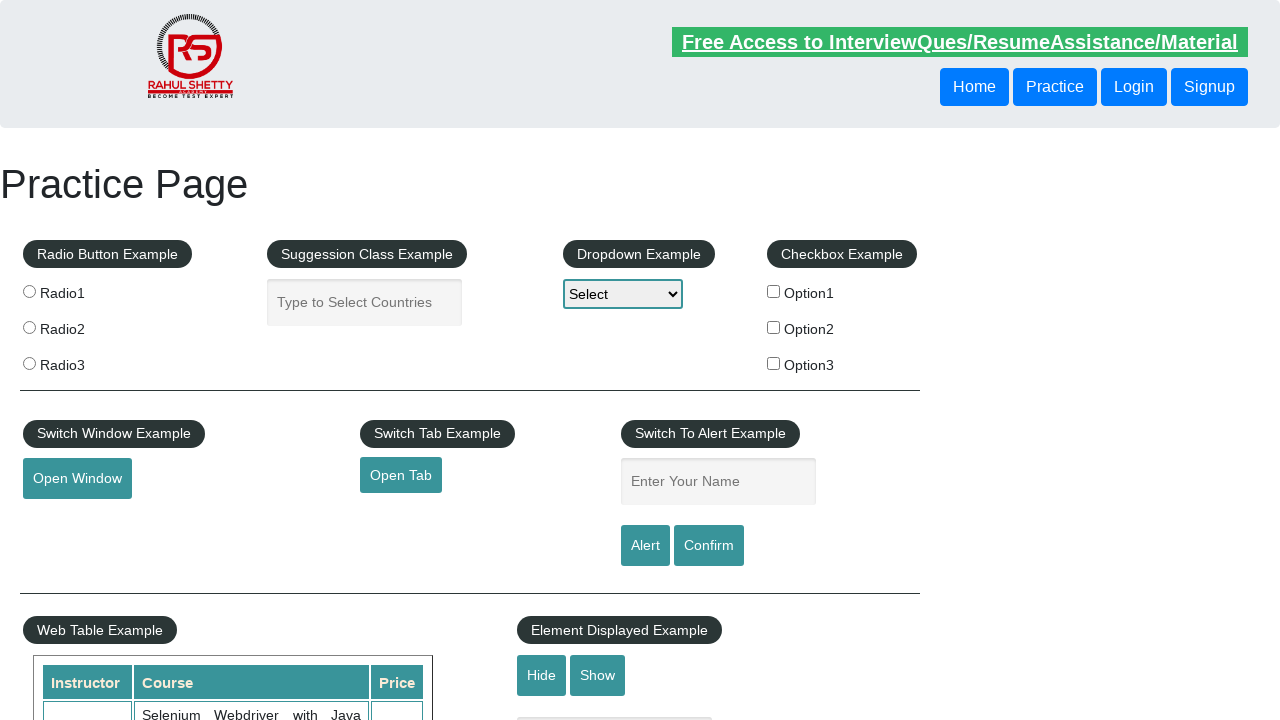

Navigated to AutomationPractice page
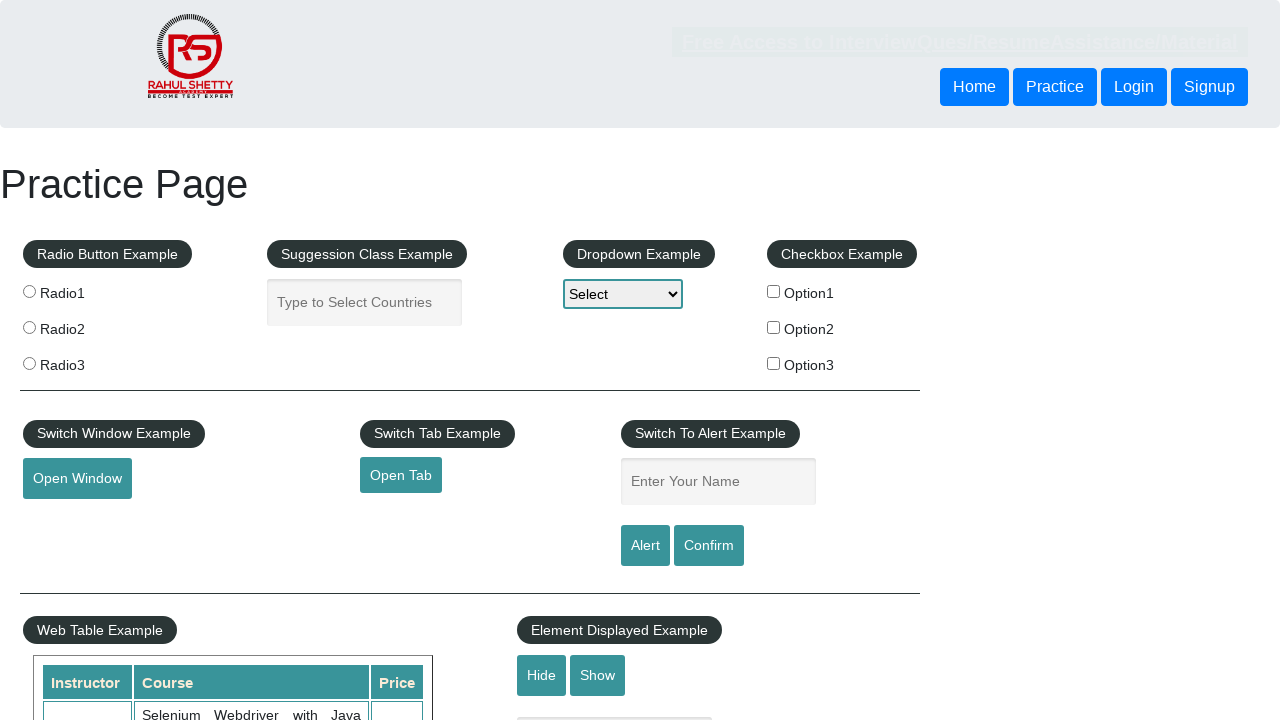

Clicked hide button to hide the element at (542, 675) on #hide-textbox
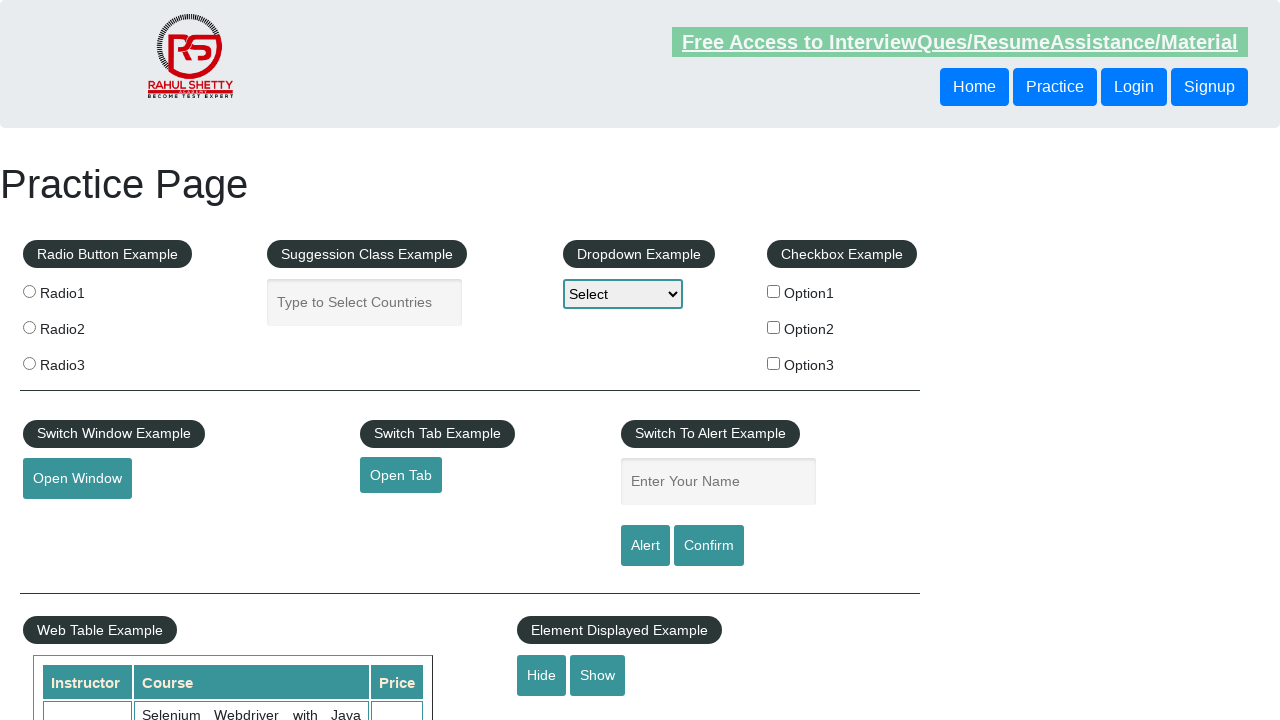

Verified that element is hidden after clicking hide button
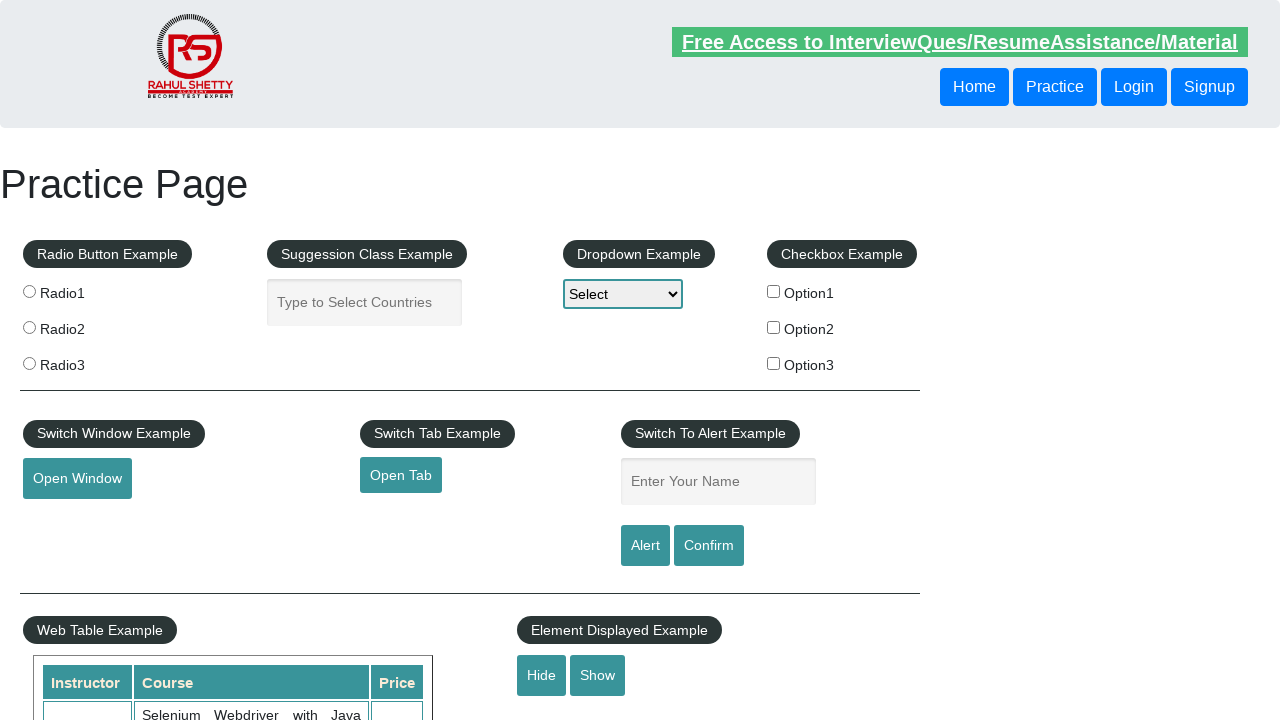

Clicked show button to display the element at (598, 675) on #show-textbox
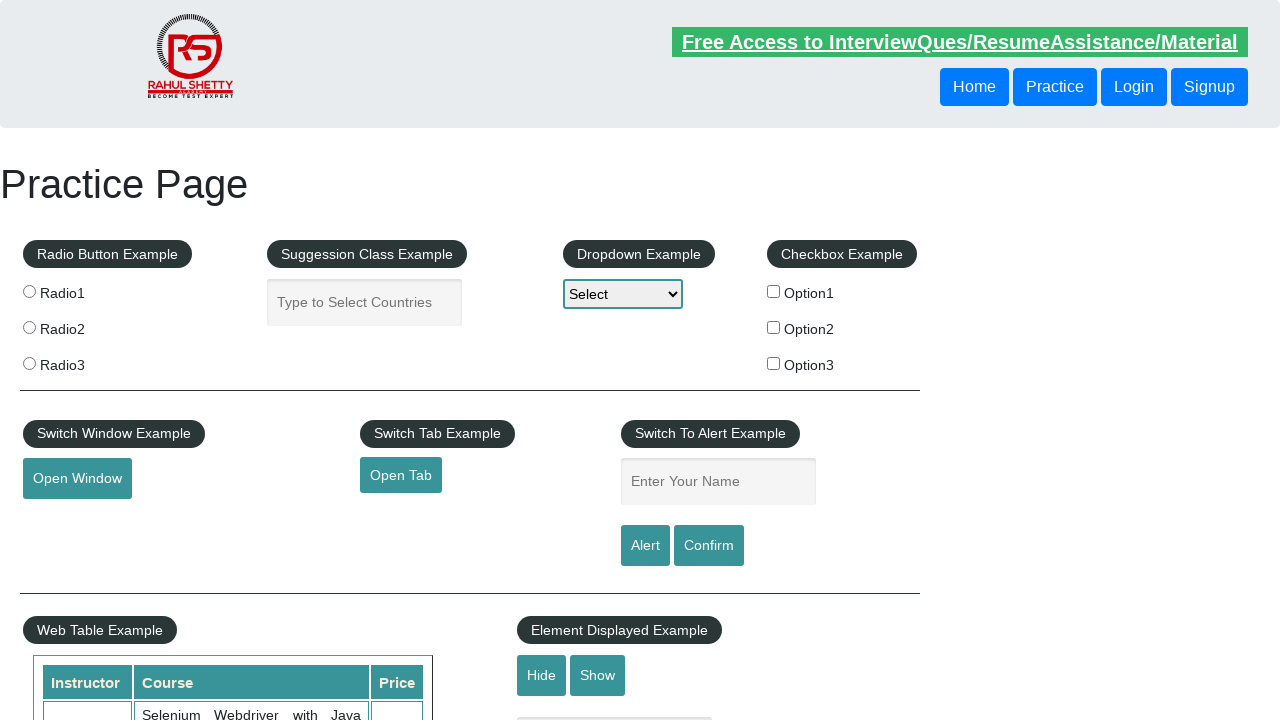

Verified that element is visible after clicking show button
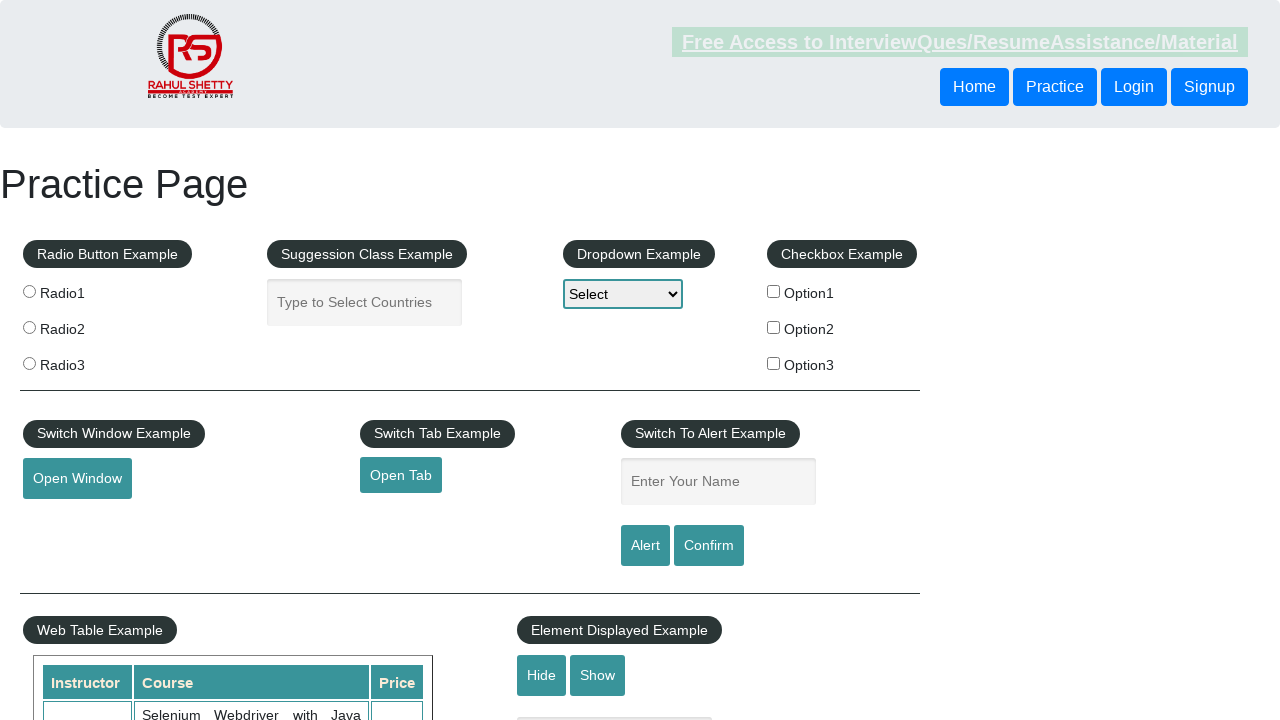

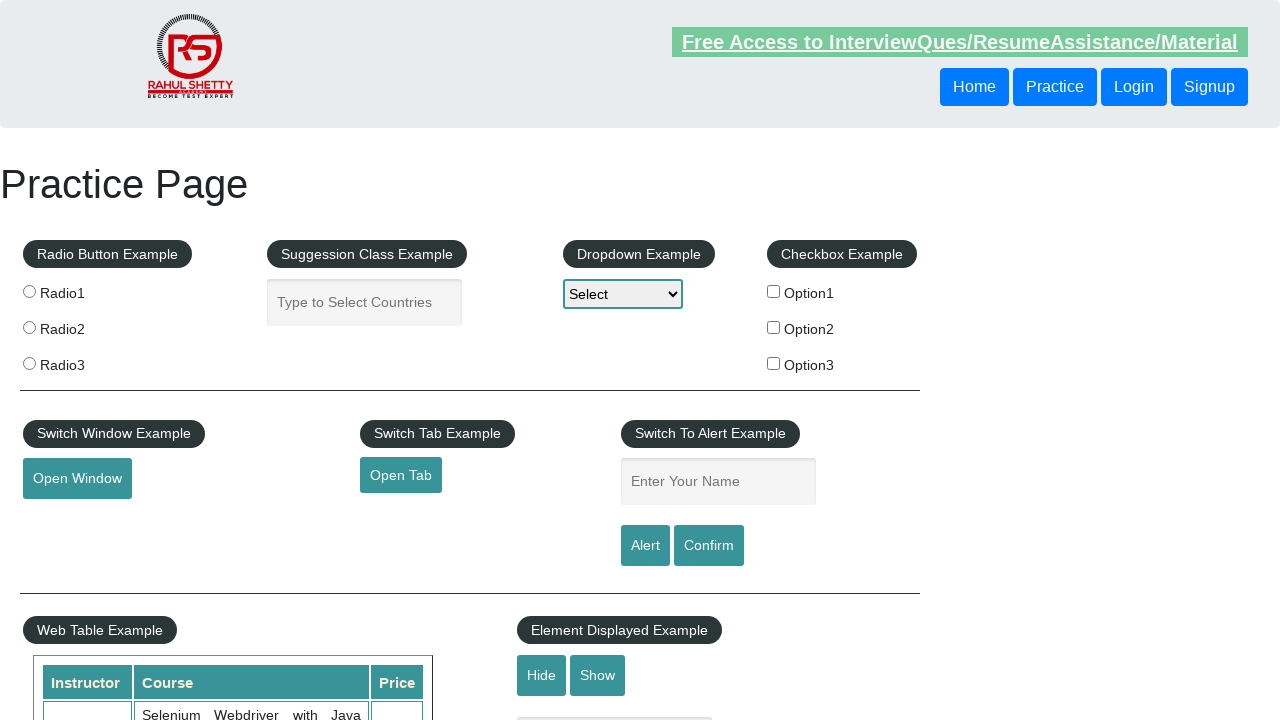